Navigates to a Mars news page and waits for the news content to load

Starting URL: https://data-class-mars.s3.amazonaws.com/Mars/index.html

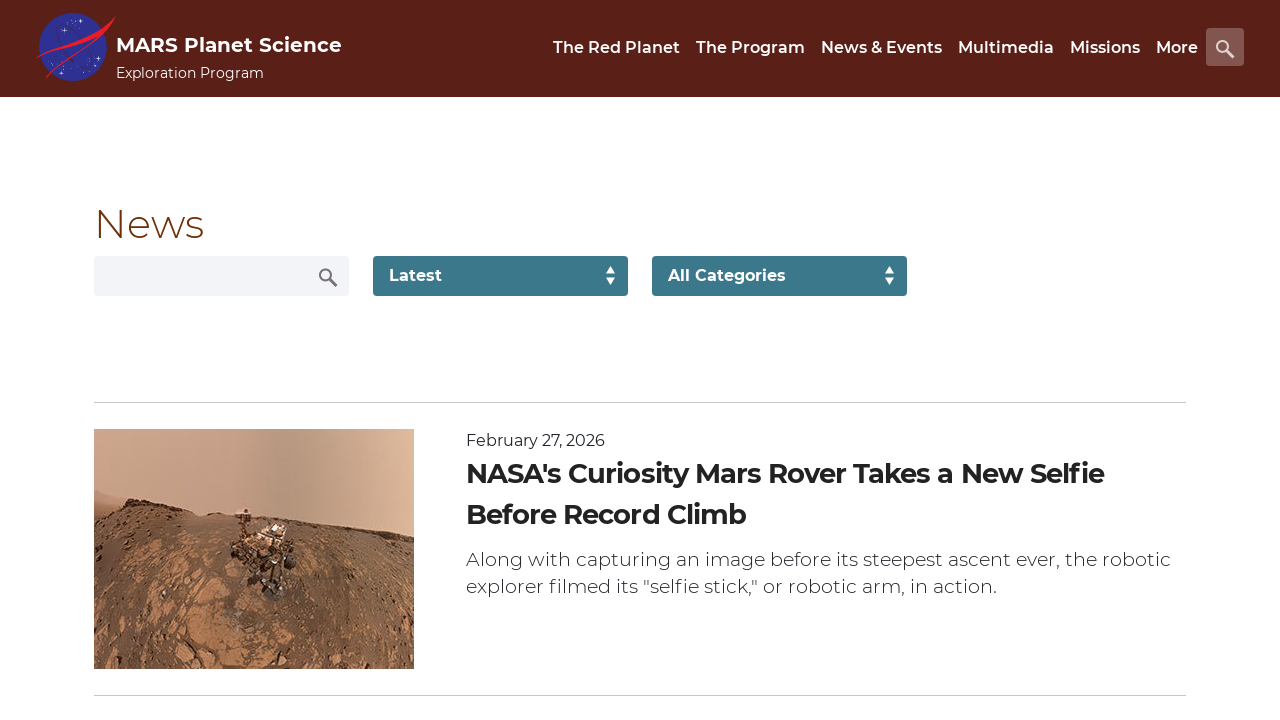

Navigated to Mars news page
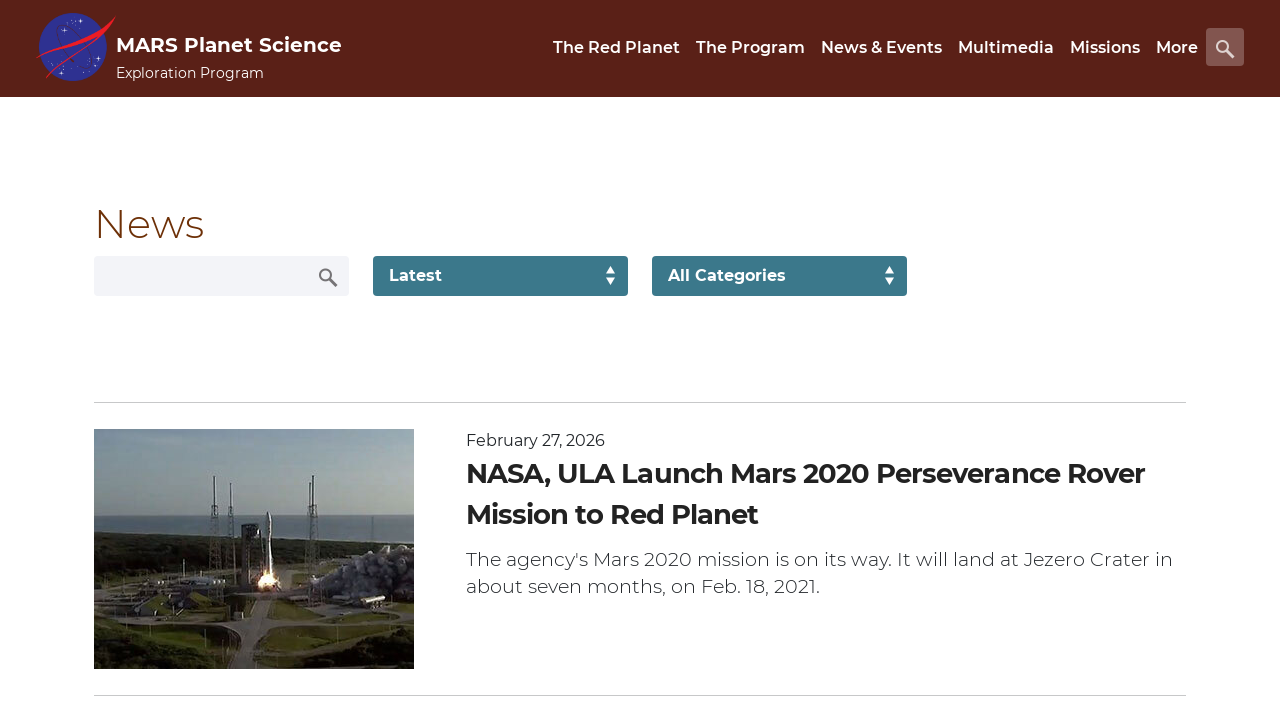

Mars news content loaded successfully
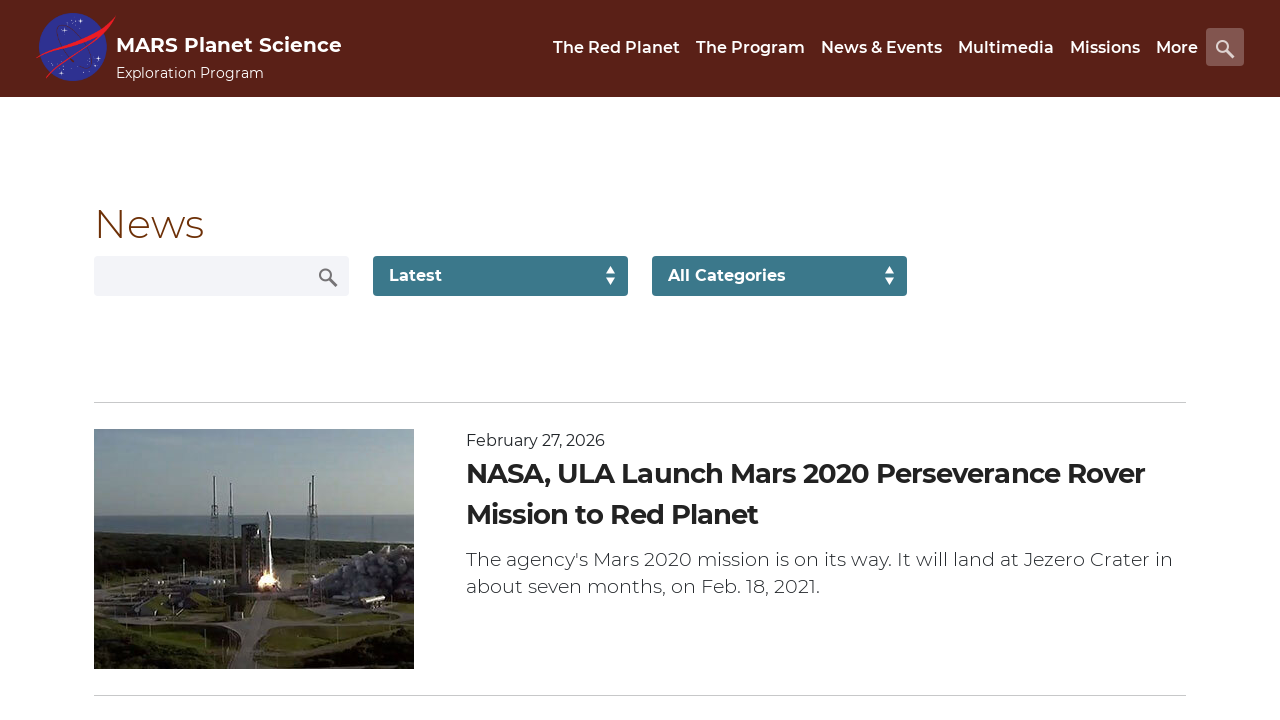

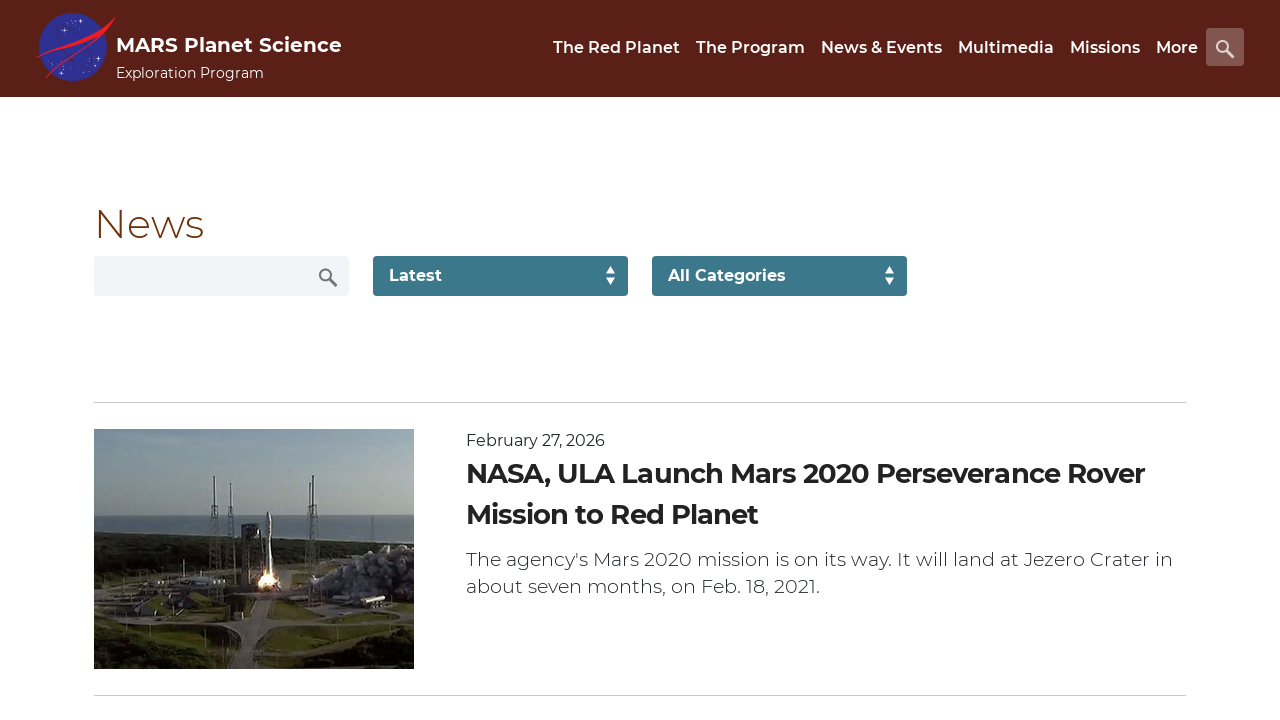